Tests browser history forward/back navigation by visiting multiple pages and verifying navigation history works correctly between them.

Starting URL: http://example.com

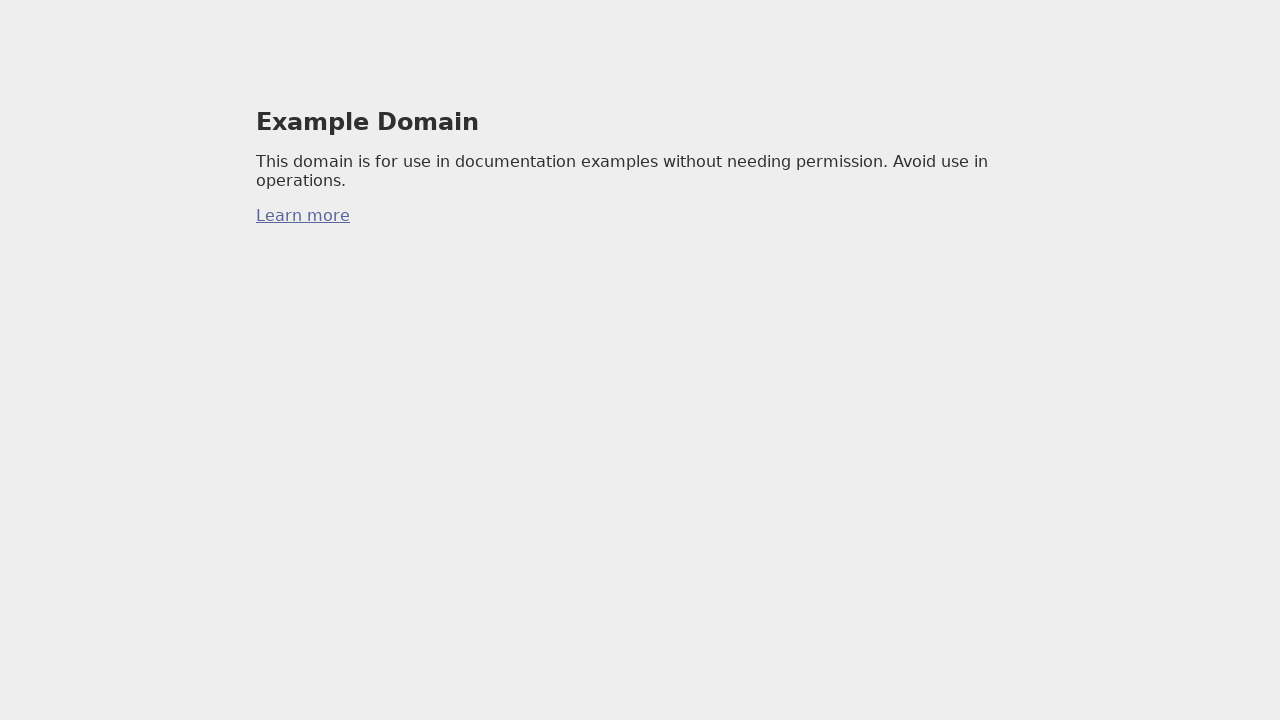

First page (http://example.com) loaded successfully
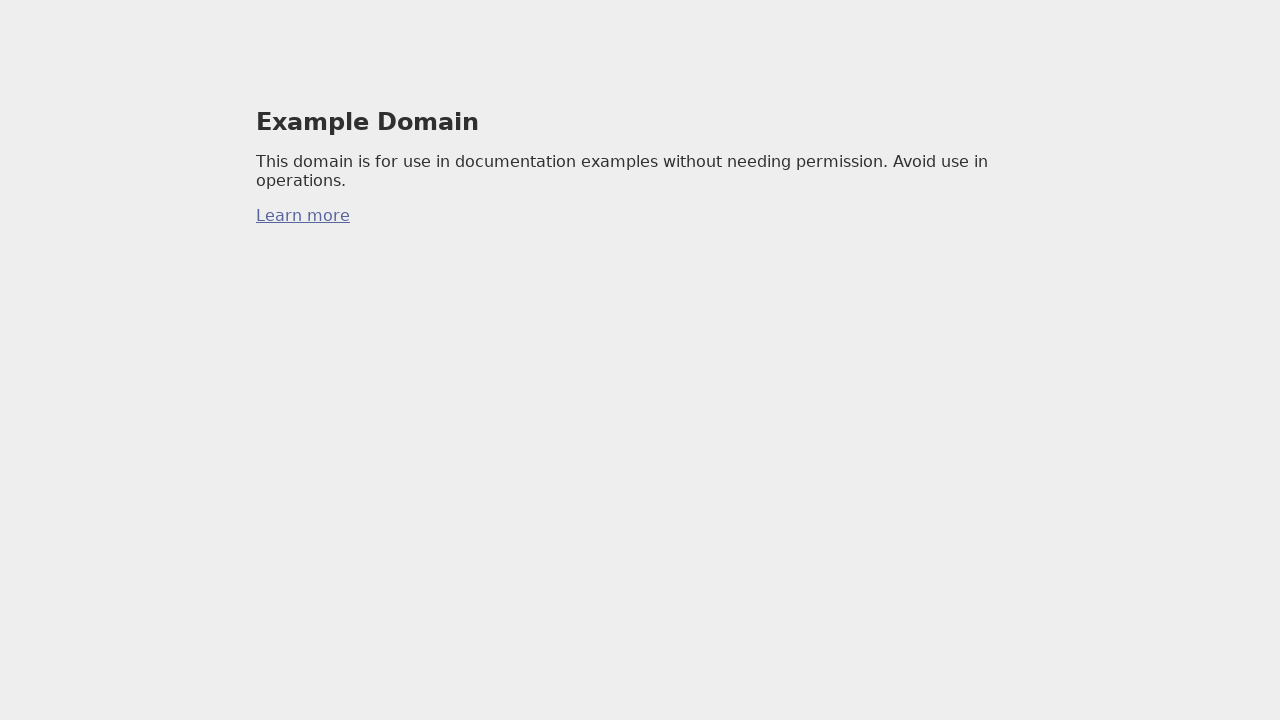

Navigated to https://www.iana.org/domains/reserved
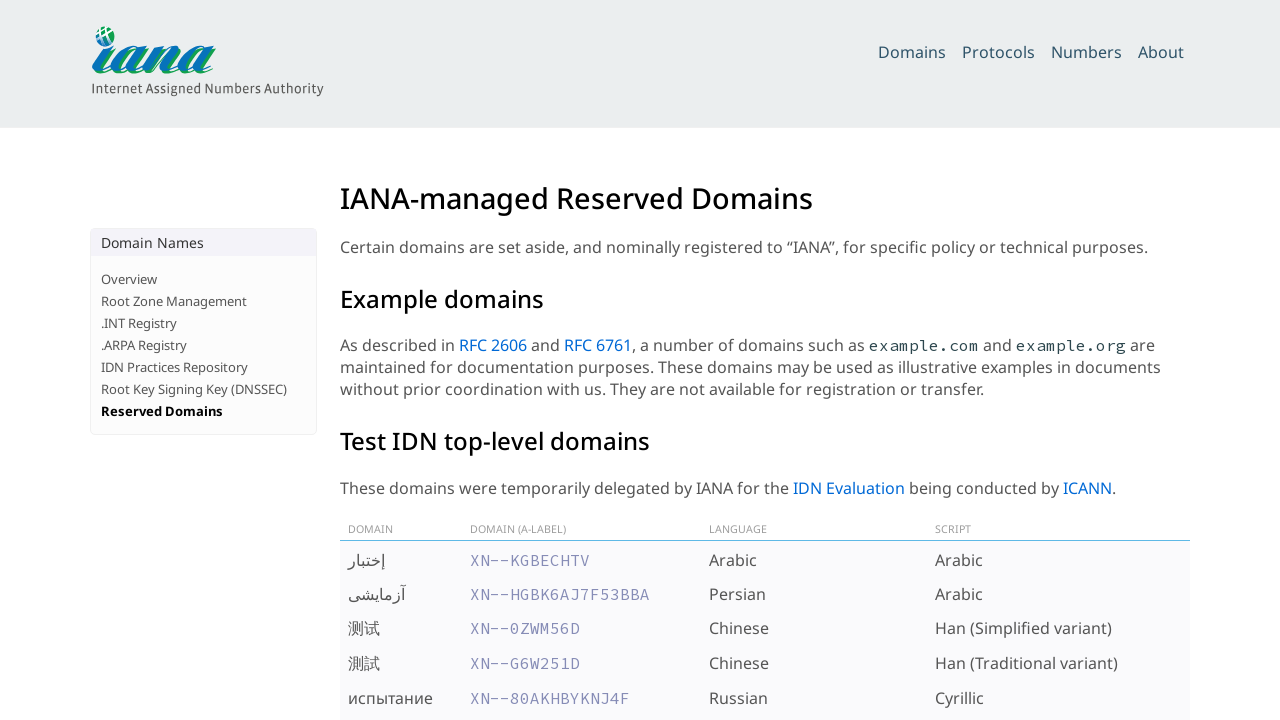

Second page loaded
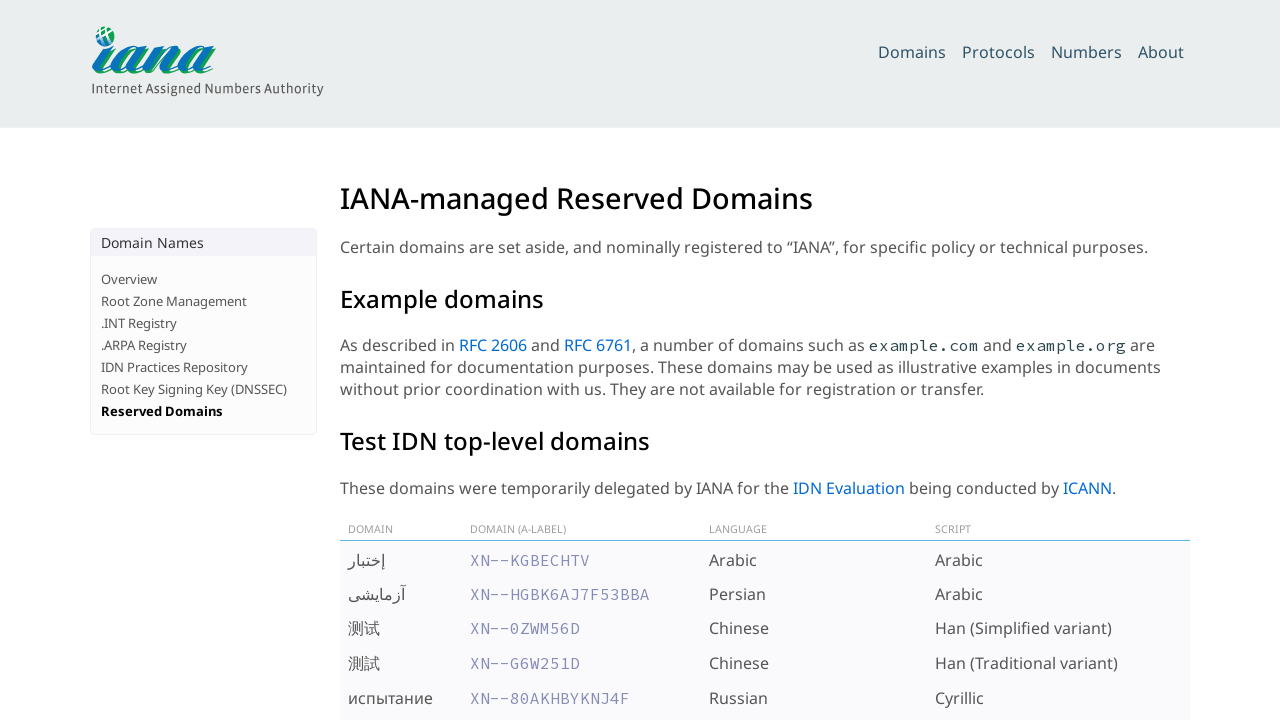

Navigated back to http://example.com
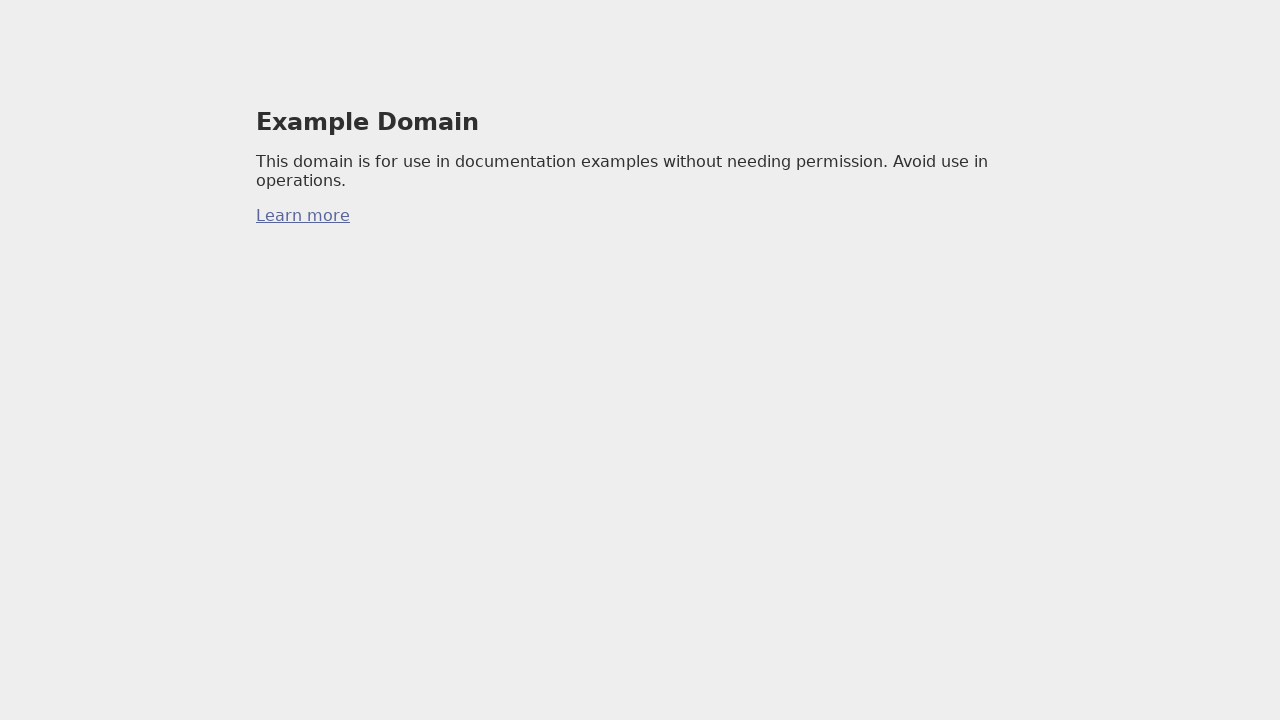

Clicked a link on example.com at (303, 216) on a
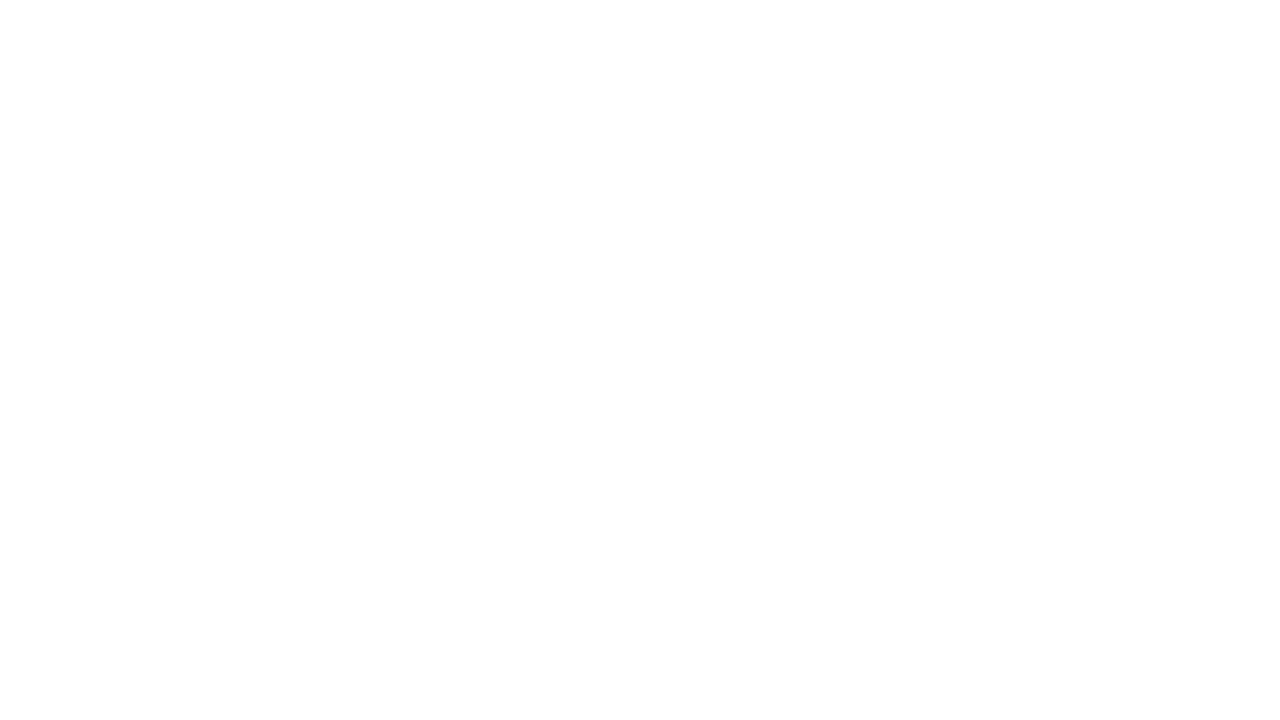

Page loaded after clicking link
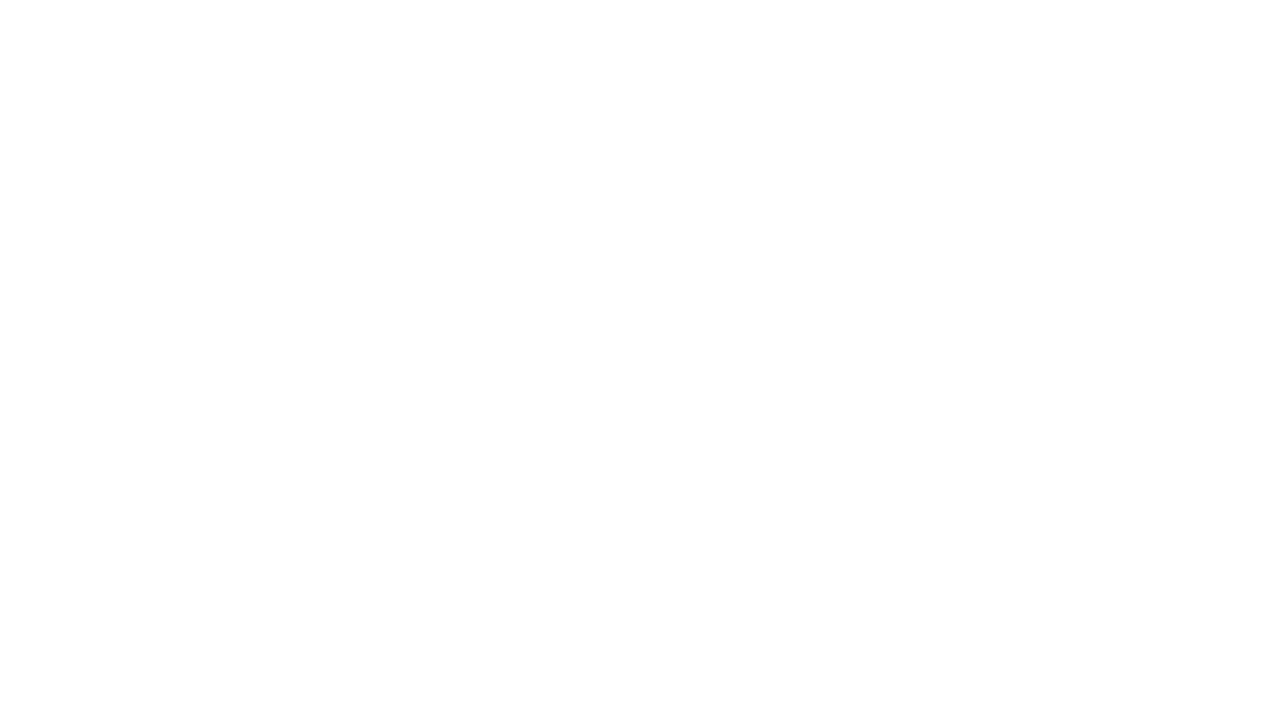

Navigated back once in history
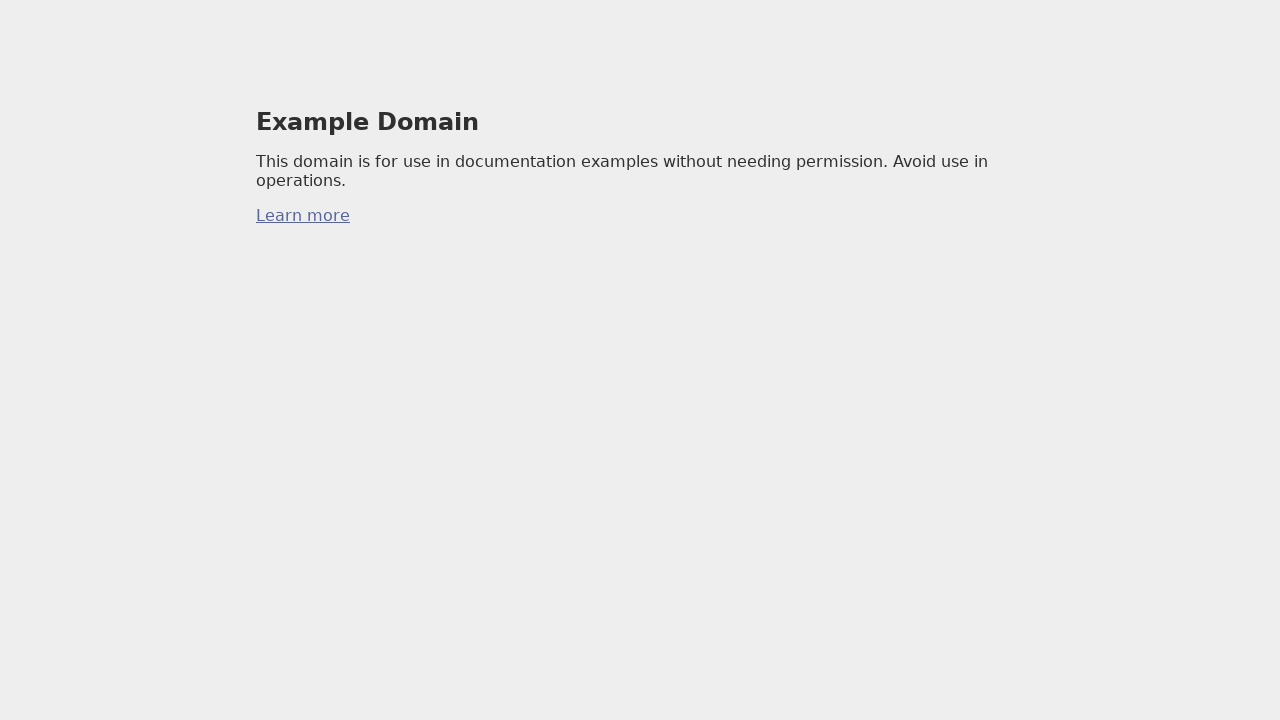

Page loaded after first back navigation
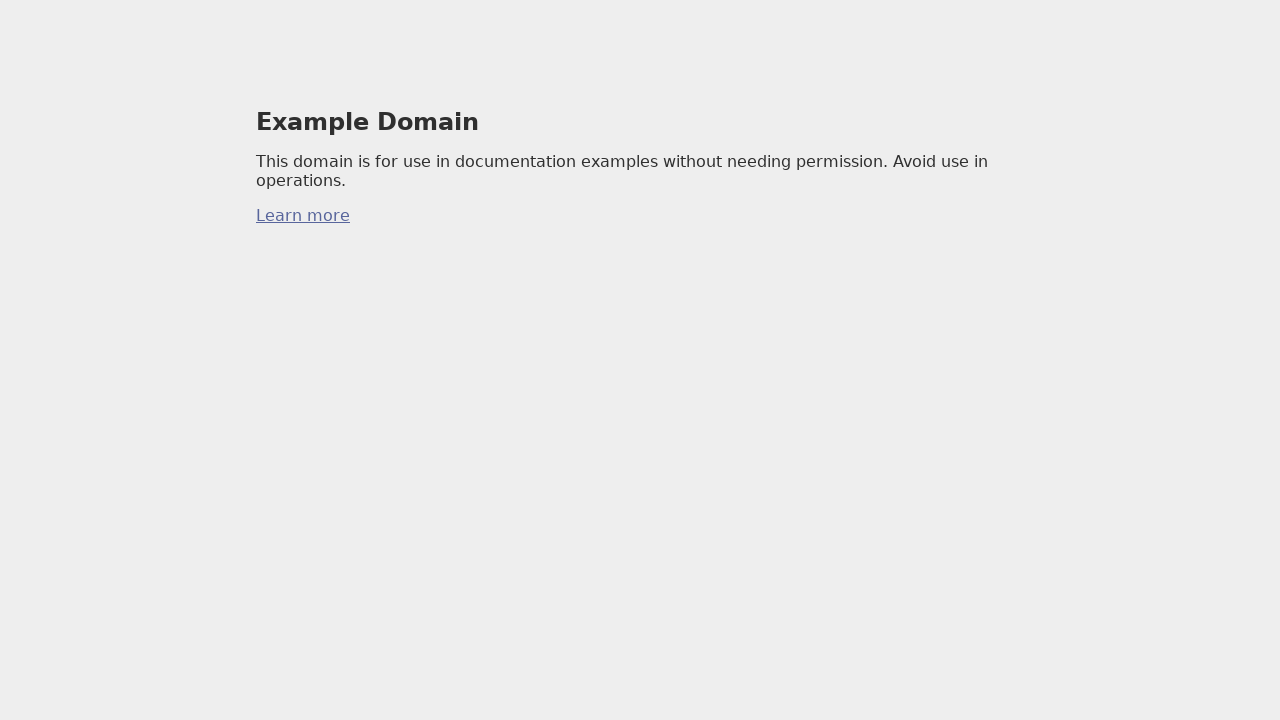

Navigated back twice in history
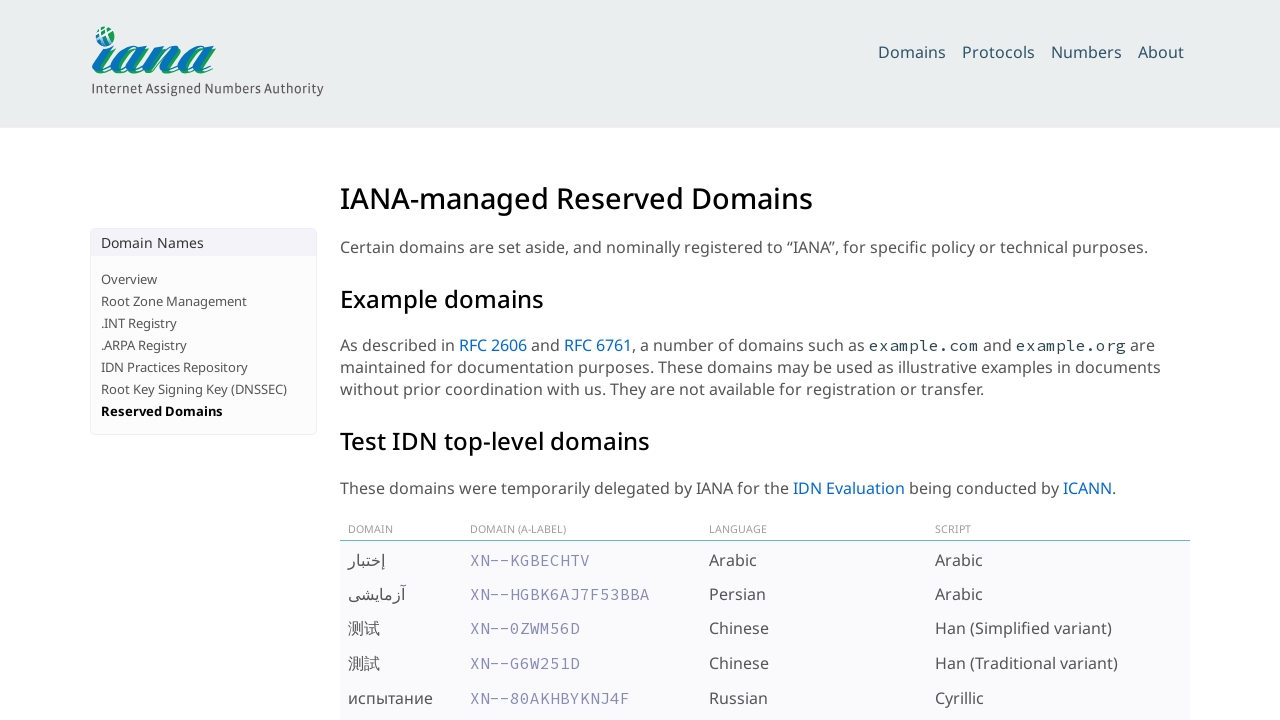

Page loaded after second back navigation
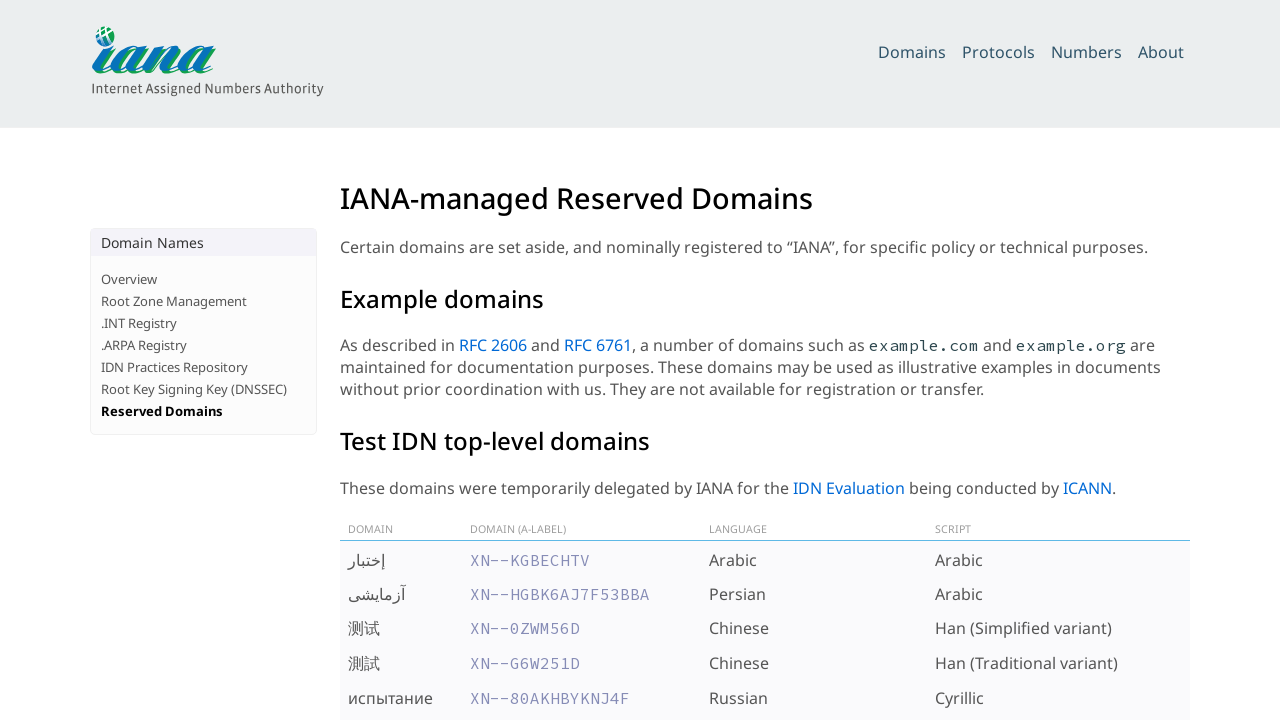

Navigated forward in history
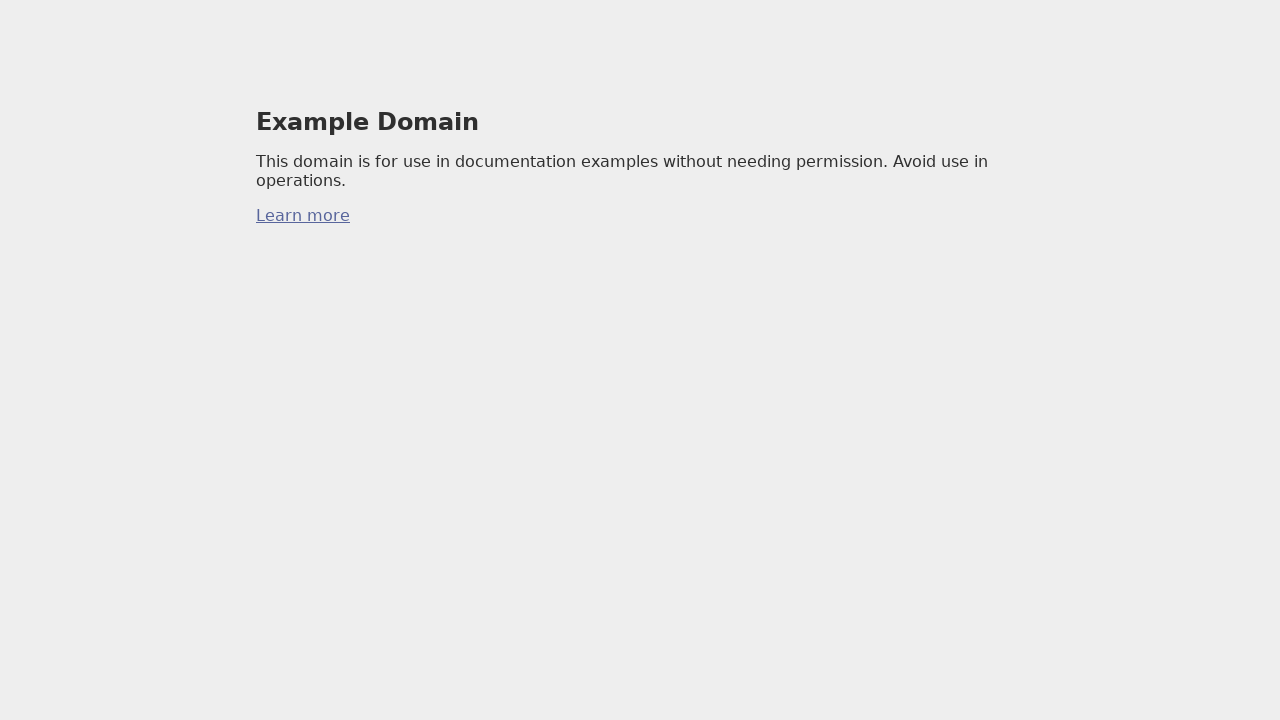

Page loaded after forward navigation
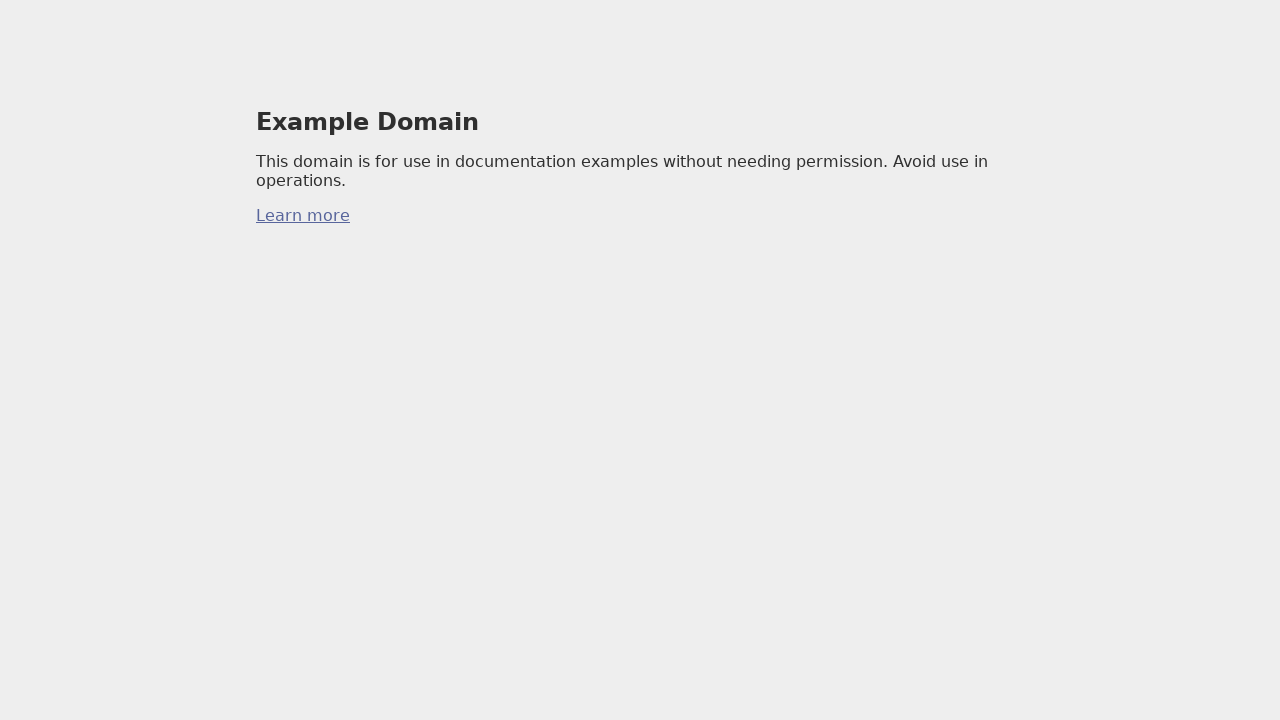

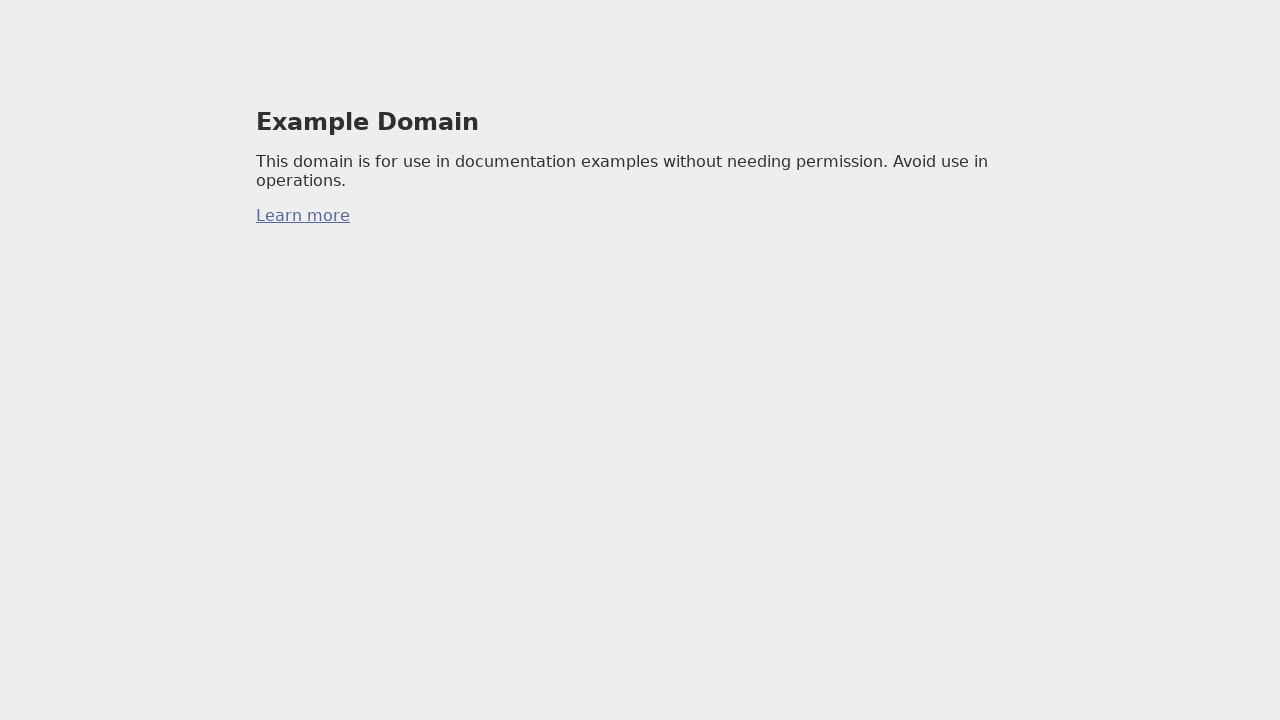